Tests autocomplete dropdown functionality by typing a partial country name "IND" and using keyboard arrow keys to navigate through the suggestions.

Starting URL: https://rahulshettyacademy.com/AutomationPractice/

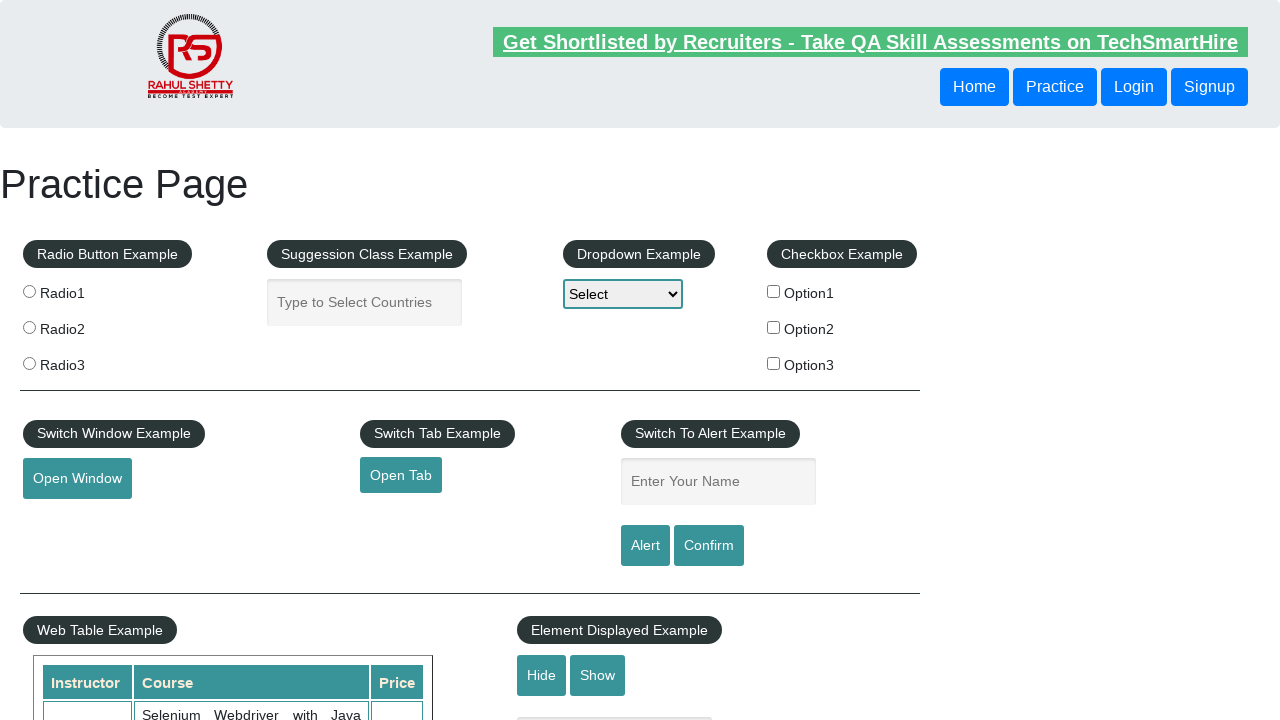

Typed 'IND' in autocomplete field to trigger dropdown suggestions on input#autocomplete
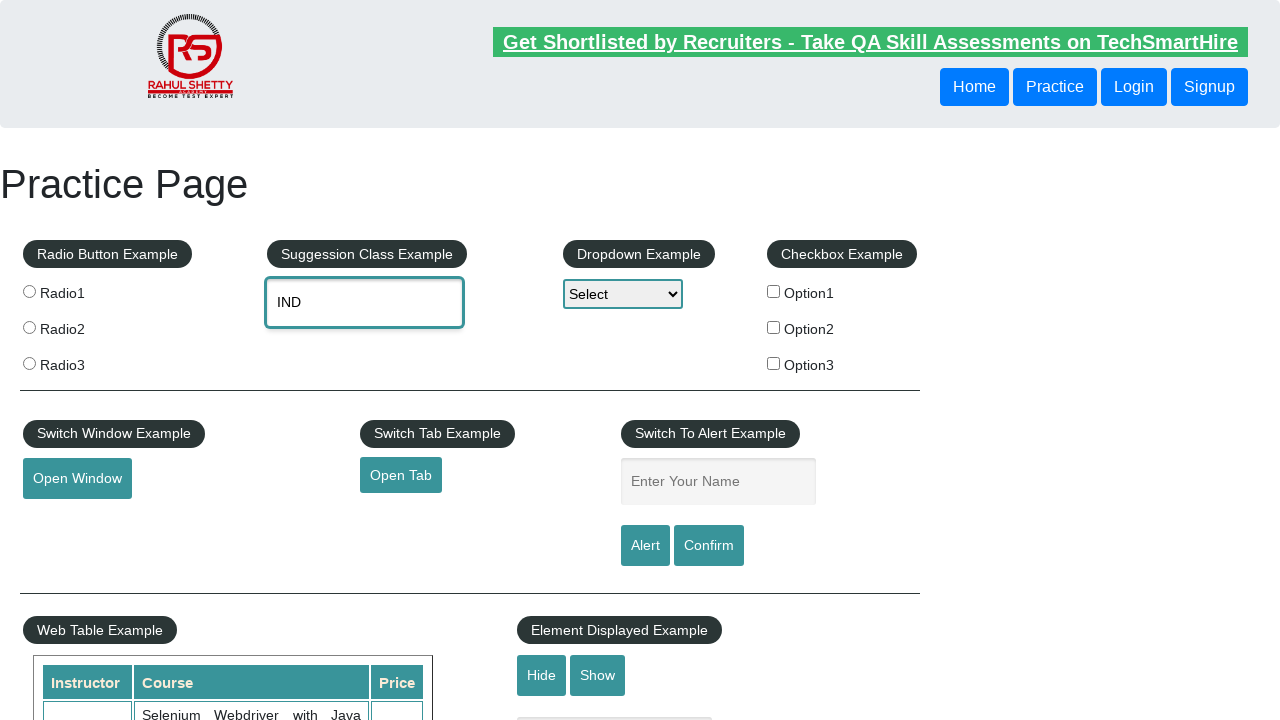

Waited 2 seconds for autocomplete suggestions to appear
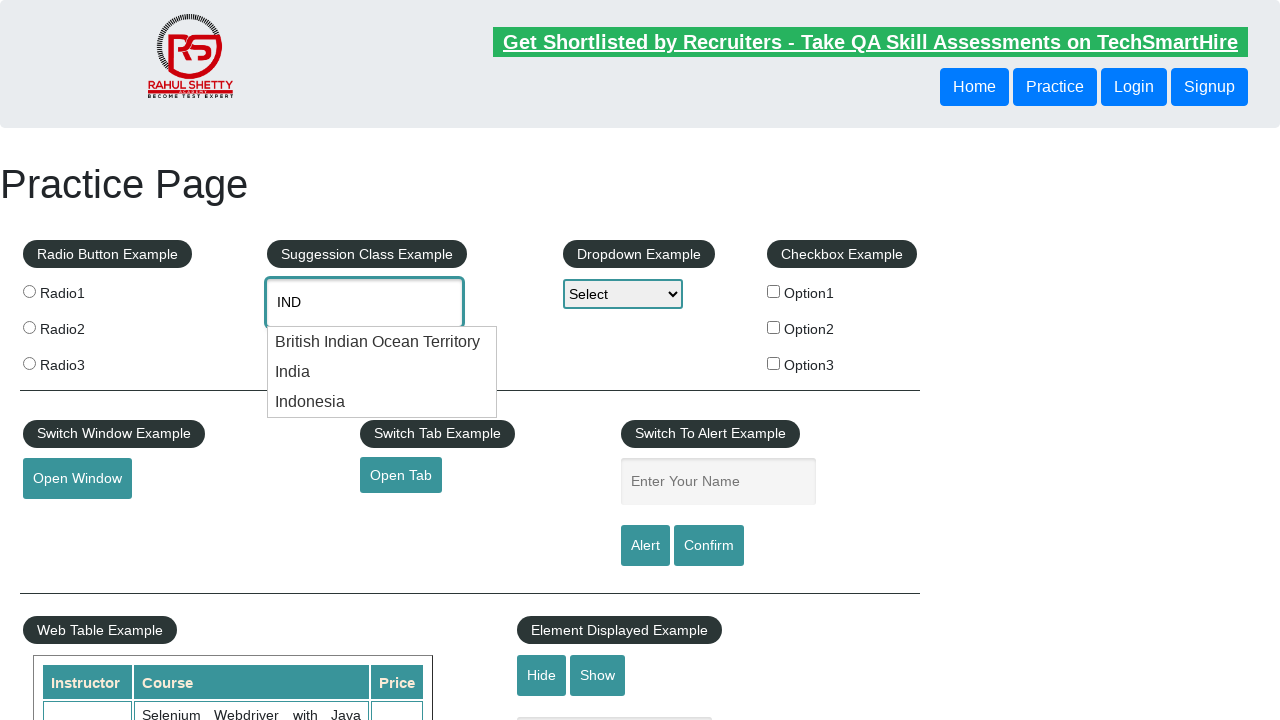

Pressed down arrow key once to navigate to first suggestion on input#autocomplete
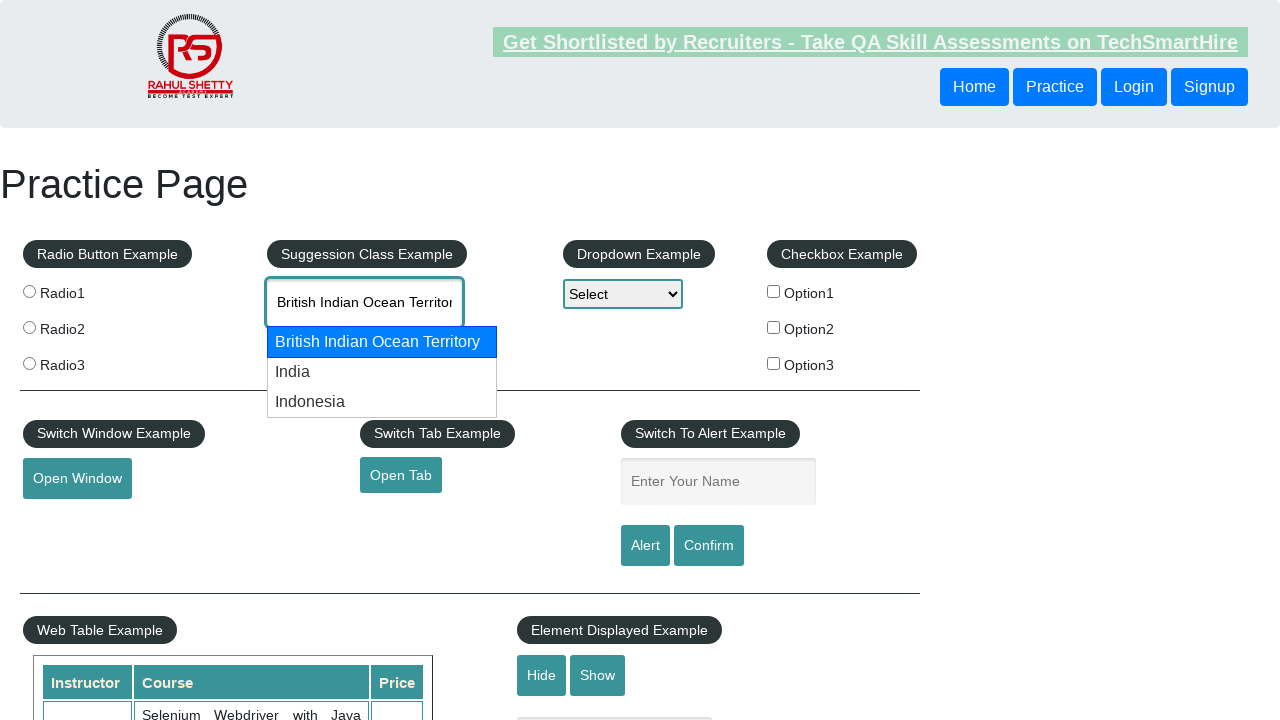

Pressed down arrow key again to navigate to second suggestion on input#autocomplete
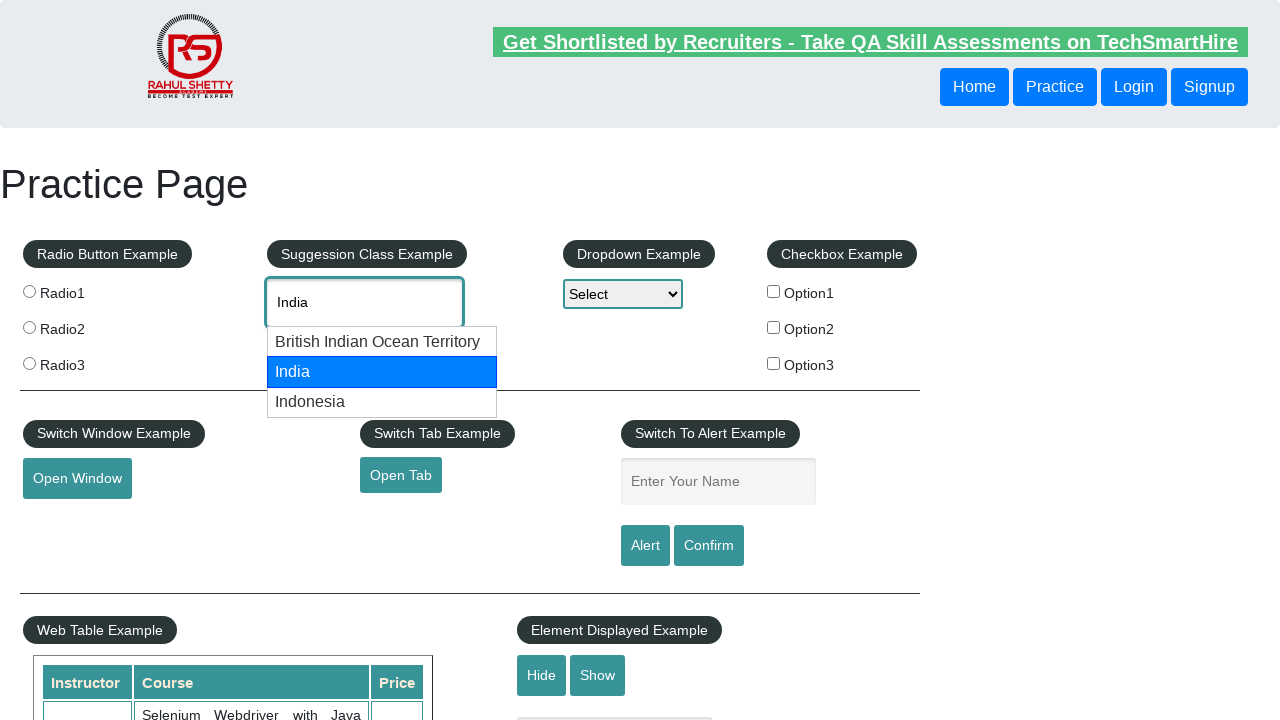

Retrieved autocomplete field value: None
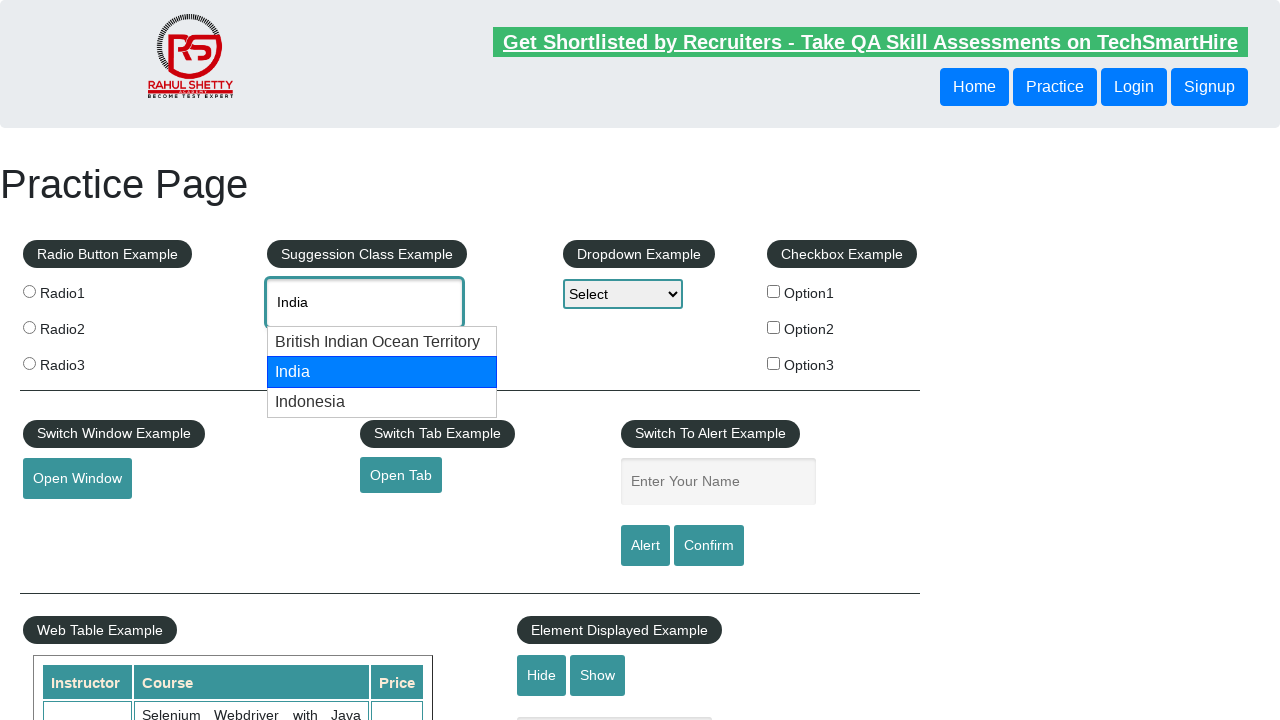

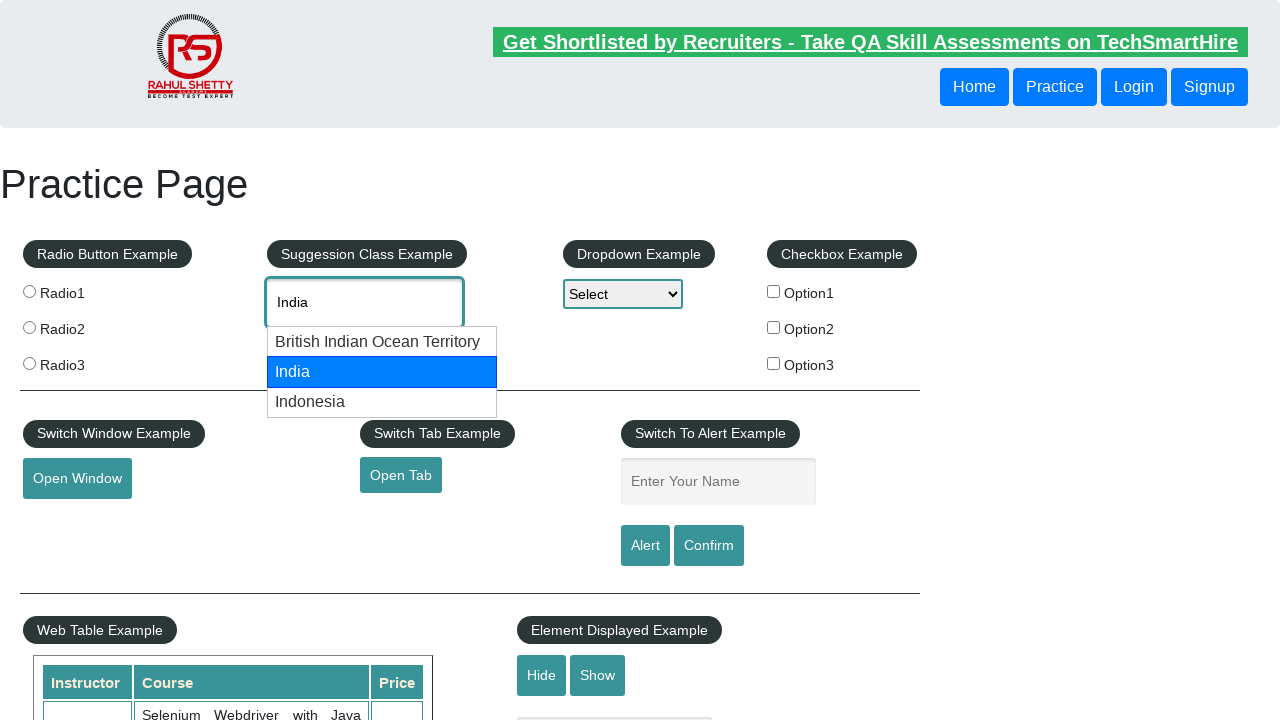